Tests pressing the tab key using keyboard actions and verifies the page displays the correct key press result.

Starting URL: http://the-internet.herokuapp.com/key_presses

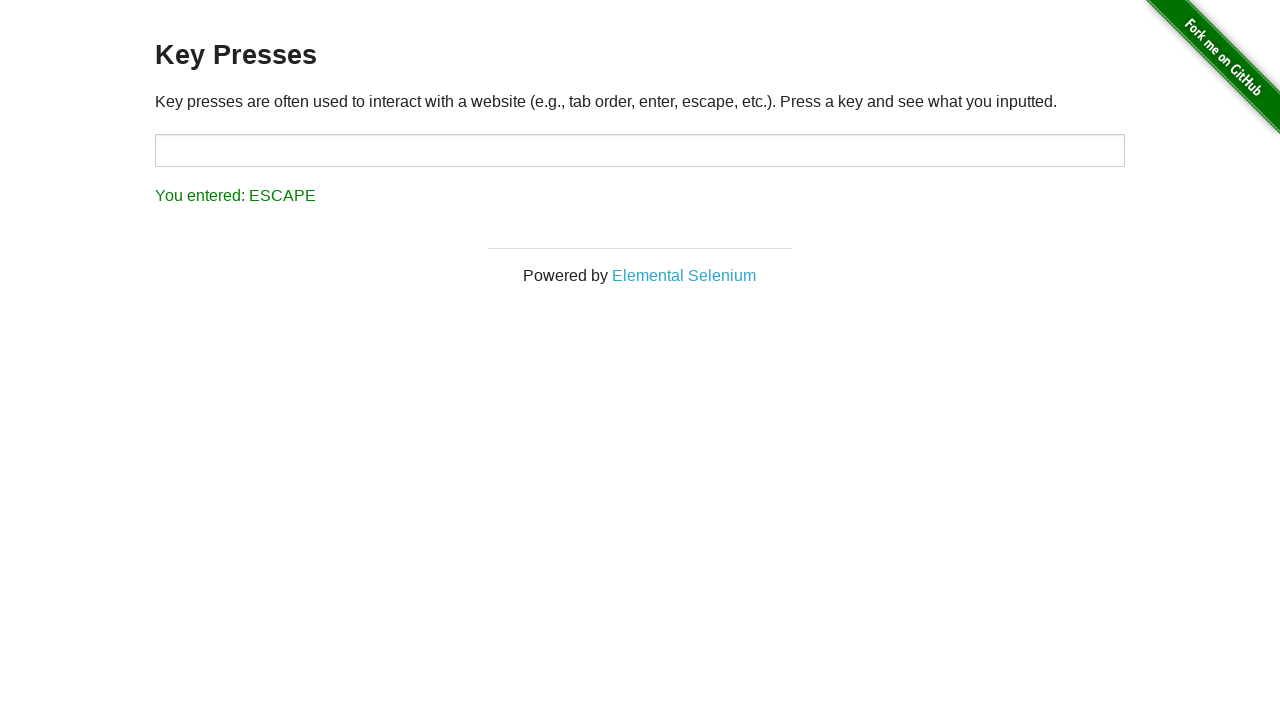

Pressed Tab key using keyboard
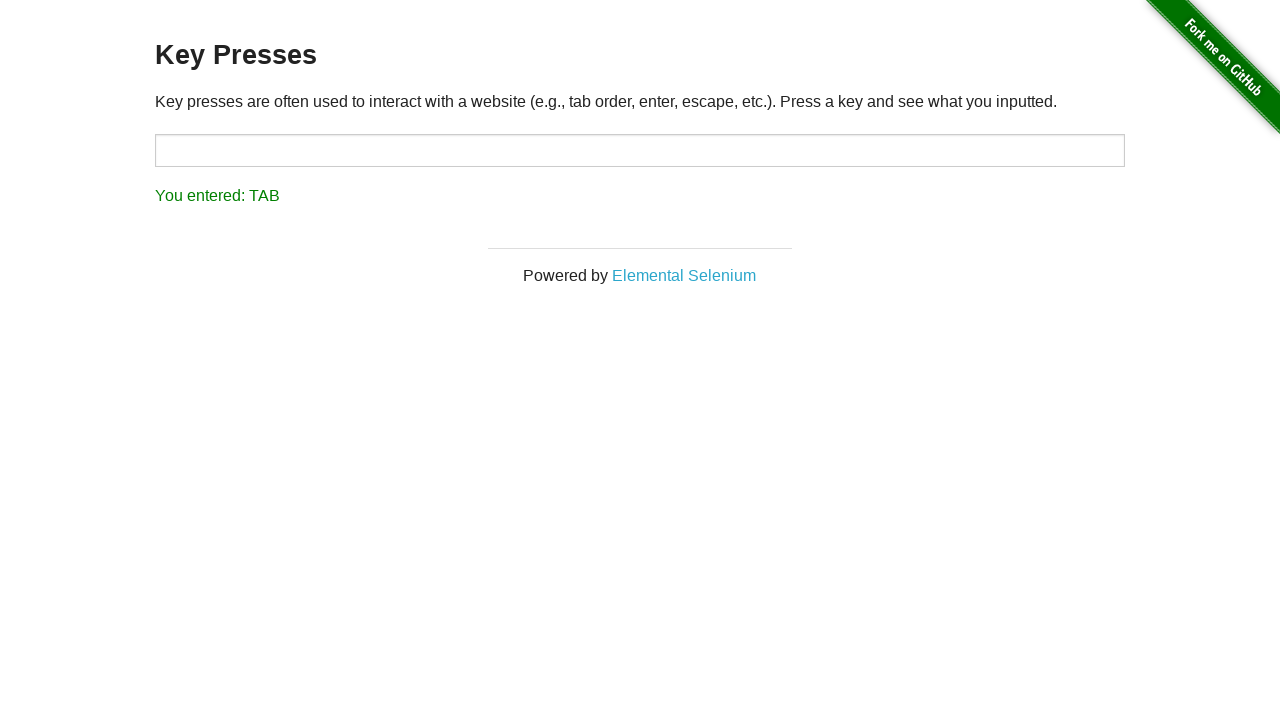

Waited for result element to appear
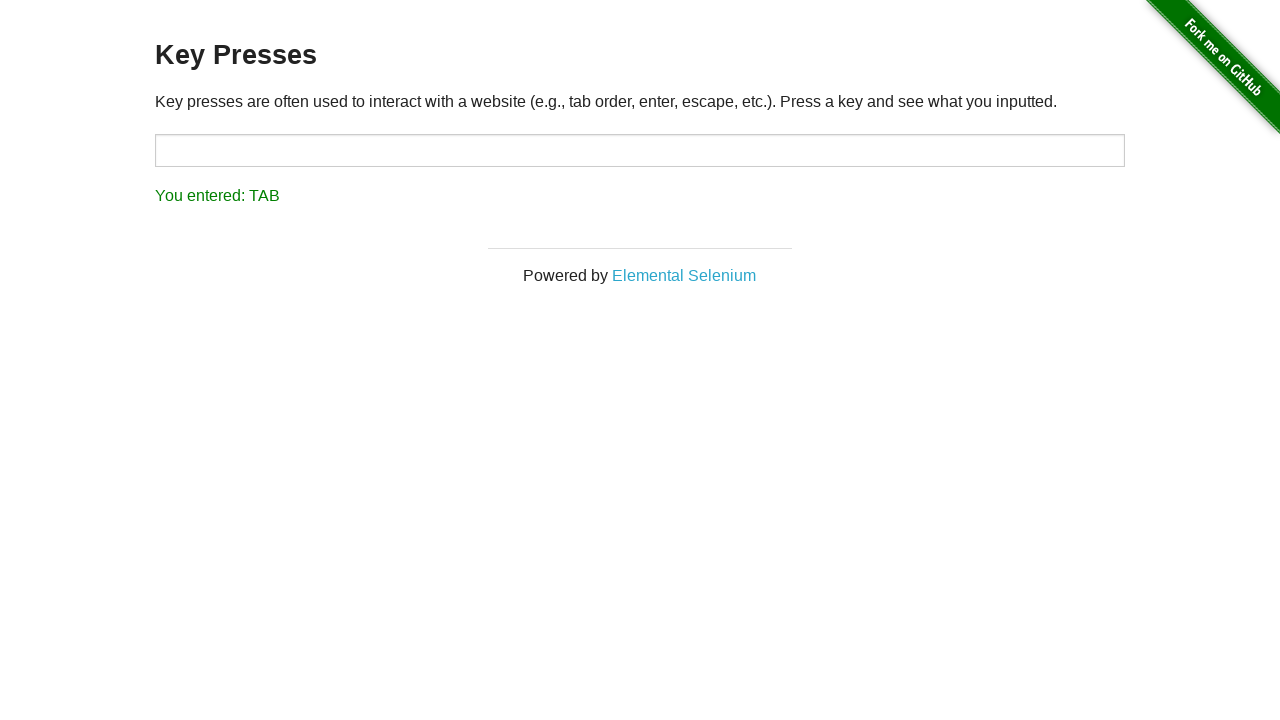

Retrieved result text content
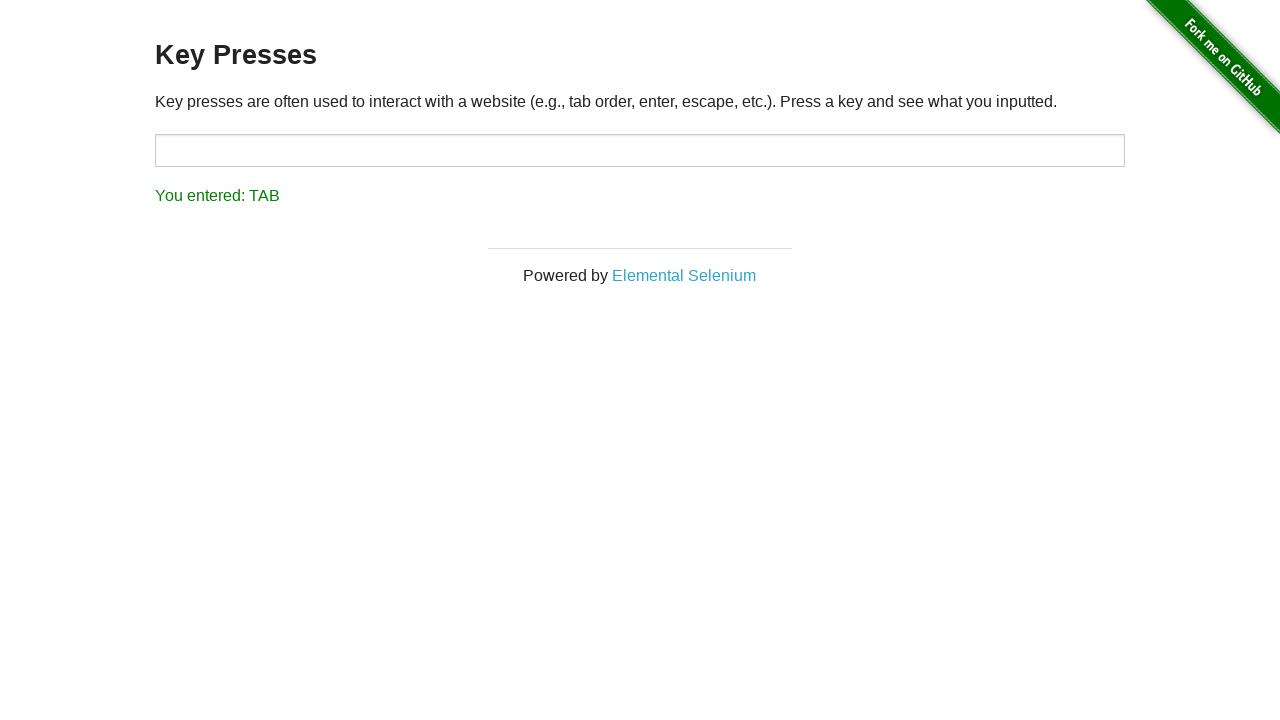

Verified result text matches expected value 'You entered: TAB'
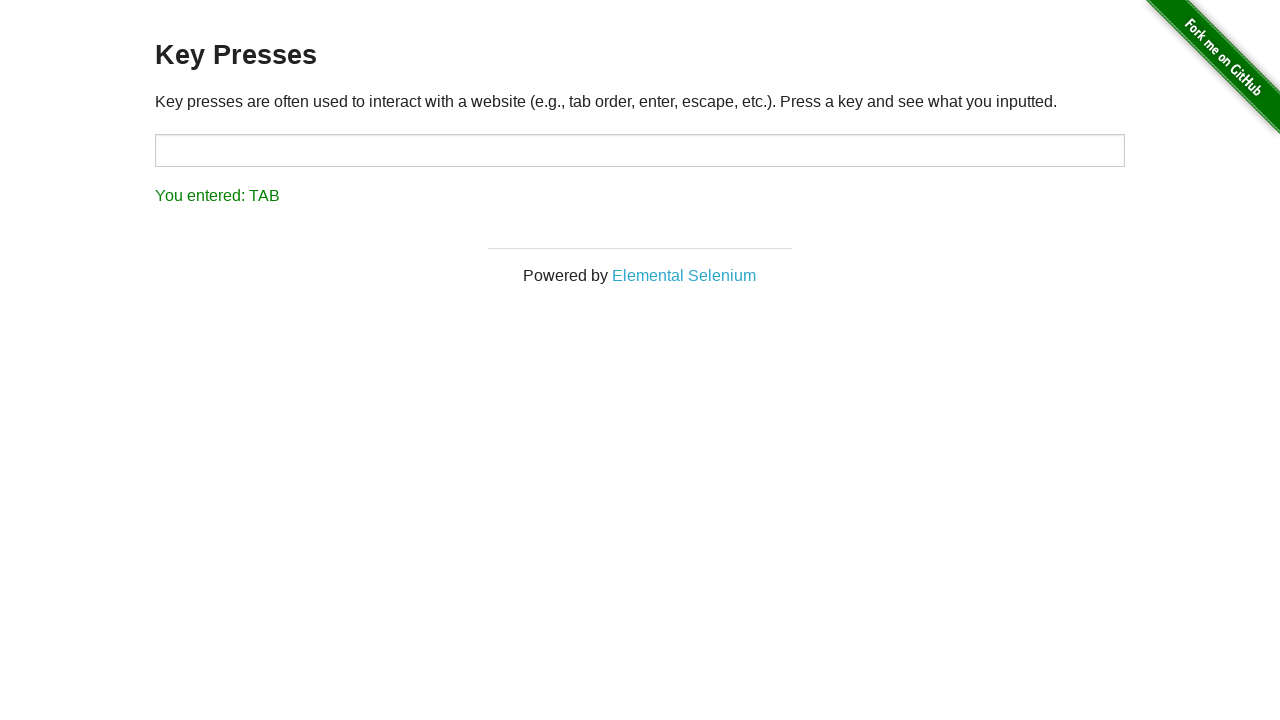

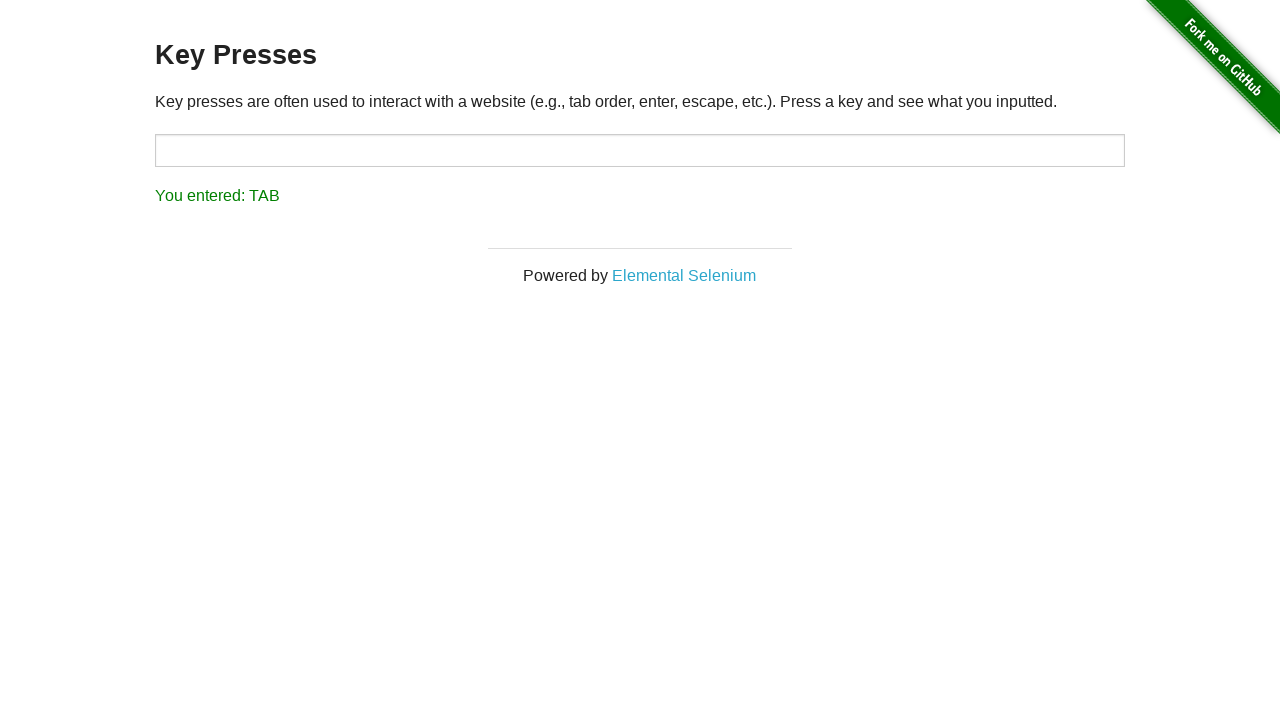